Tests the search functionality on AJIO e-commerce website by searching for "shoes" and verifying that product results are displayed

Starting URL: https://www.ajio.com/

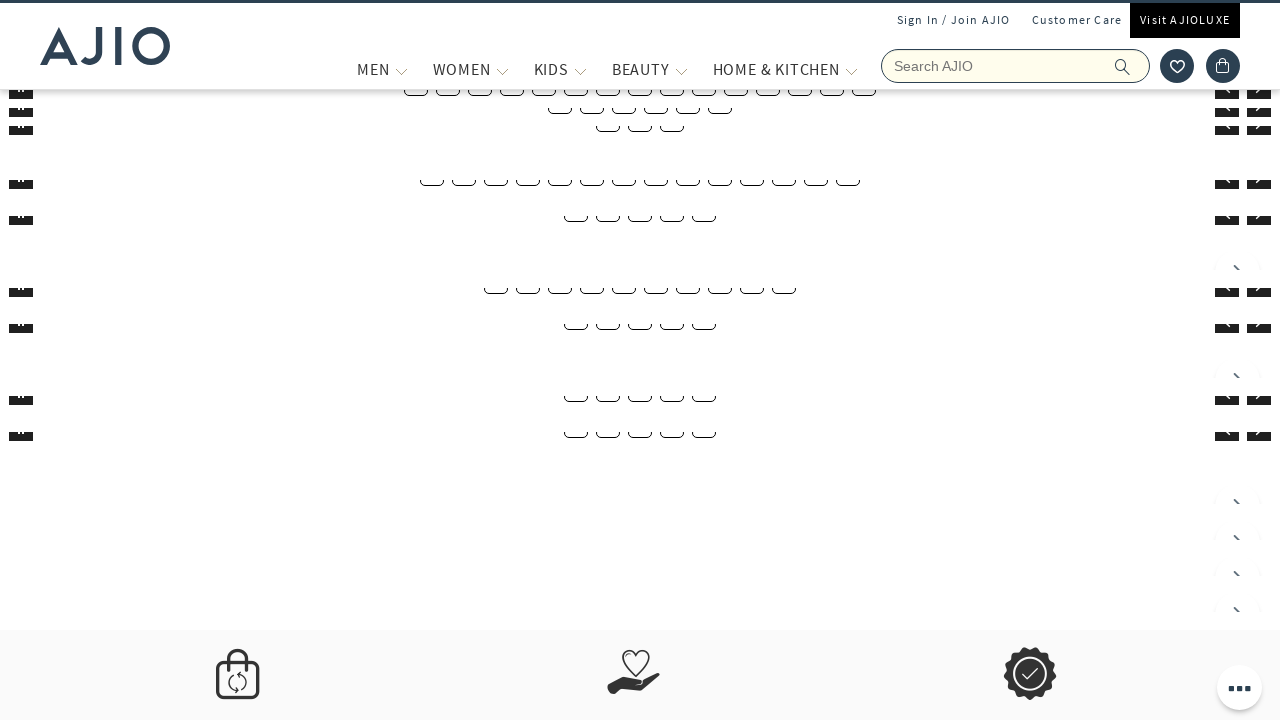

Filled search box with 'shoes' on input[name='searchVal']
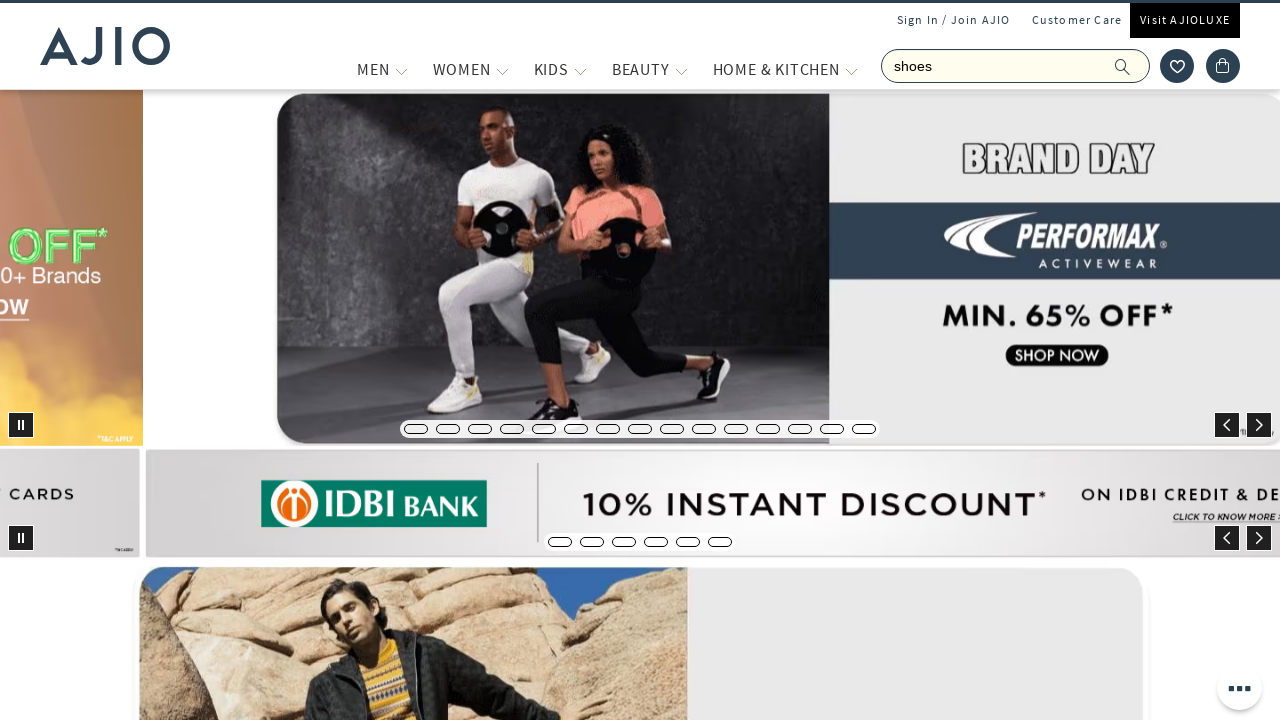

Clicked search icon to initiate search at (1123, 66) on span.ic-search
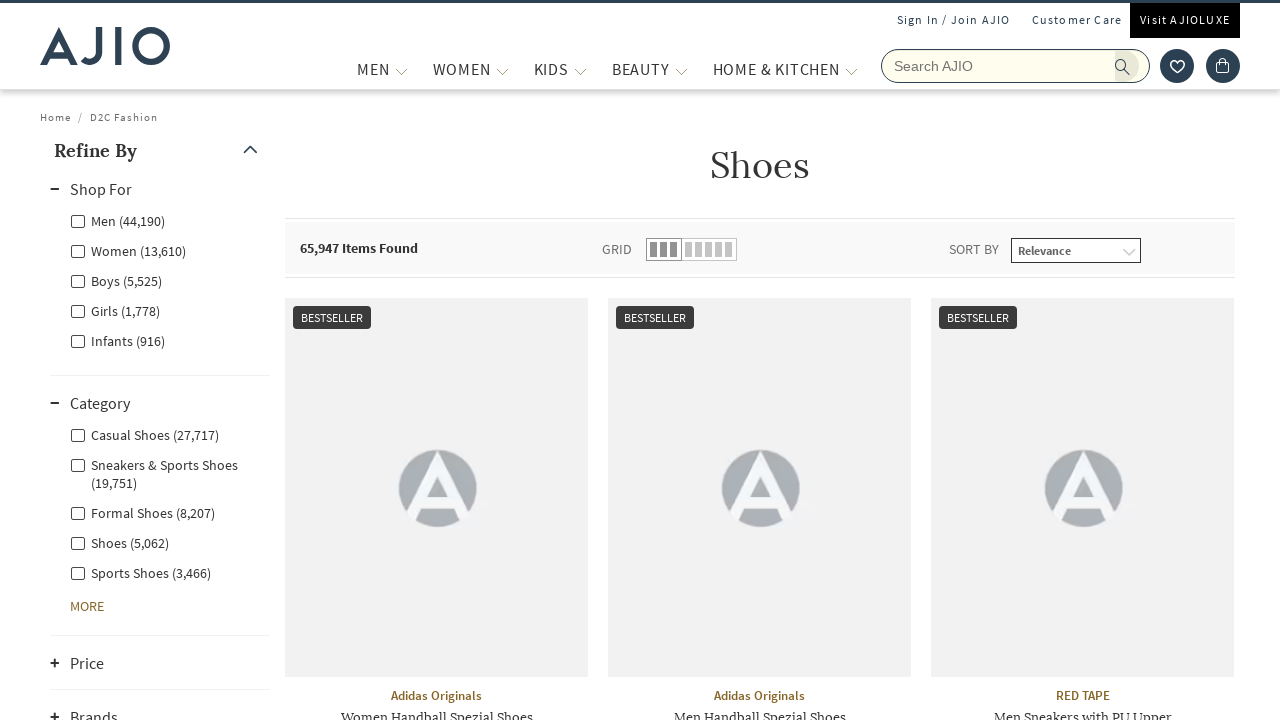

Search results loaded successfully with product names displayed
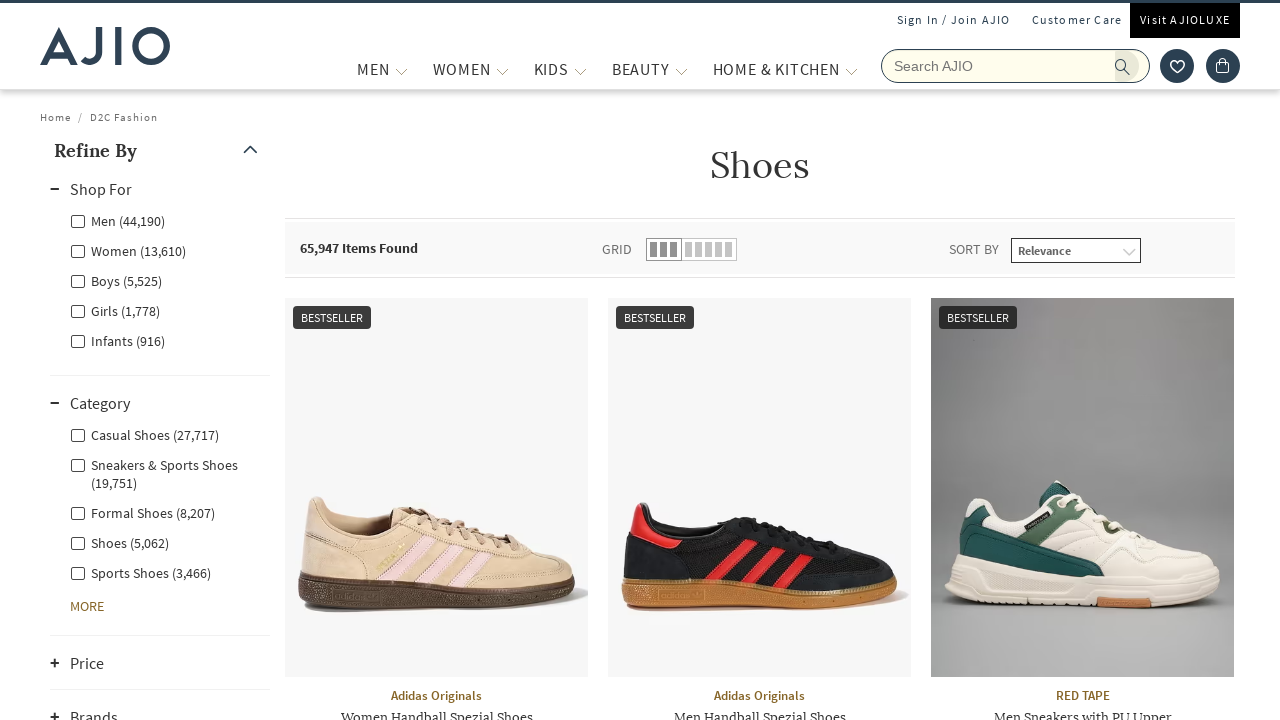

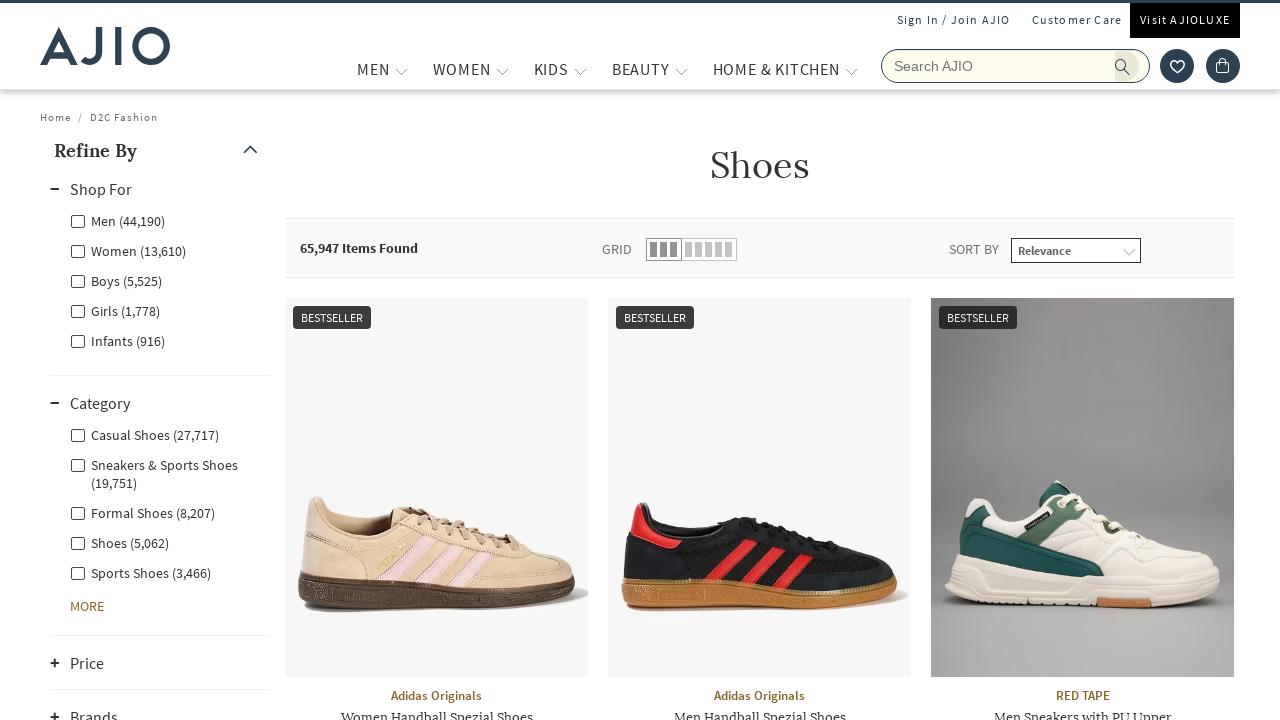